Tests successful contact form submission by filling mandatory fields and verifying success message

Starting URL: https://jupiter.cloud.planittesting.com/#/

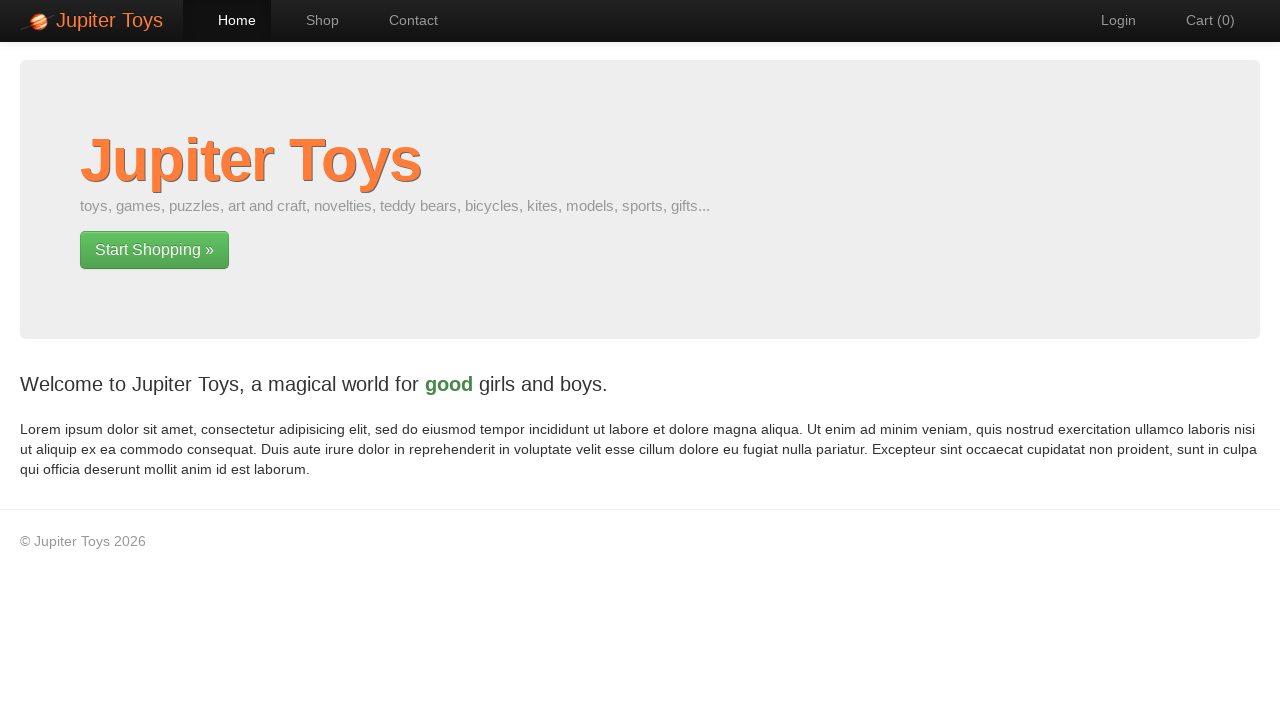

Clicked link to navigate to contact page at (404, 20) on a[href='#/contact']
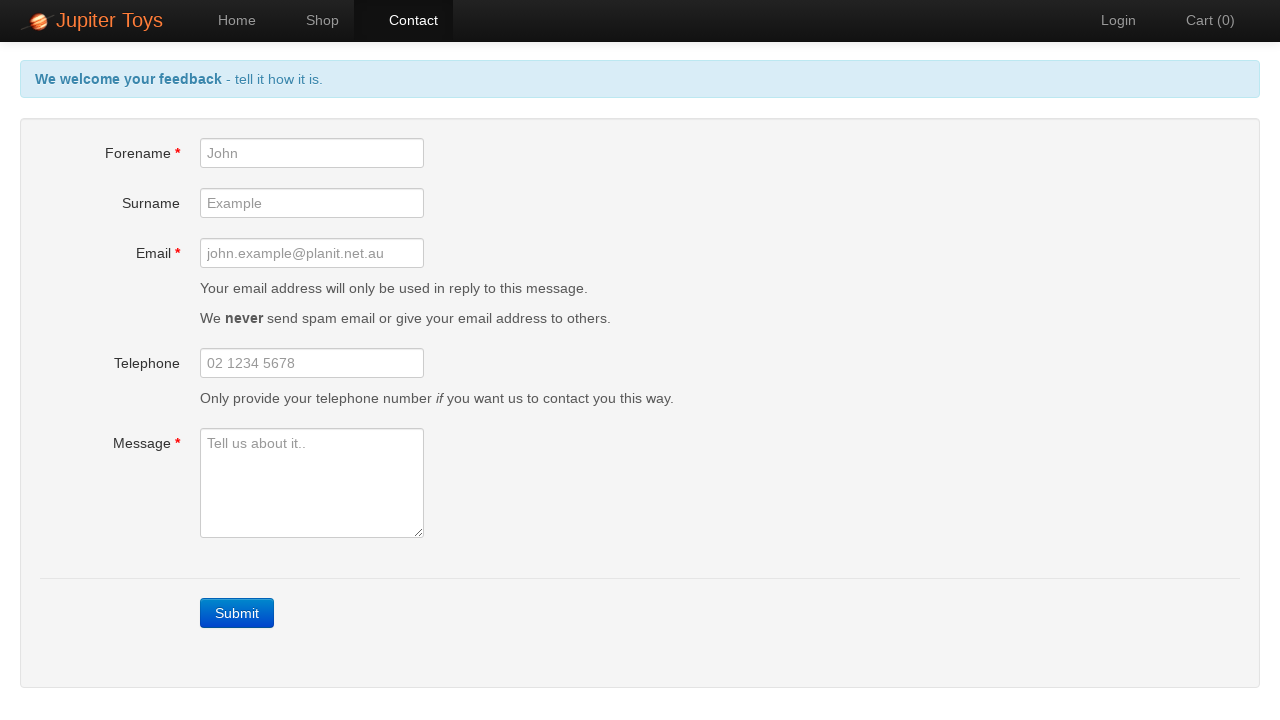

Filled forename field with 'Jane' on #forename
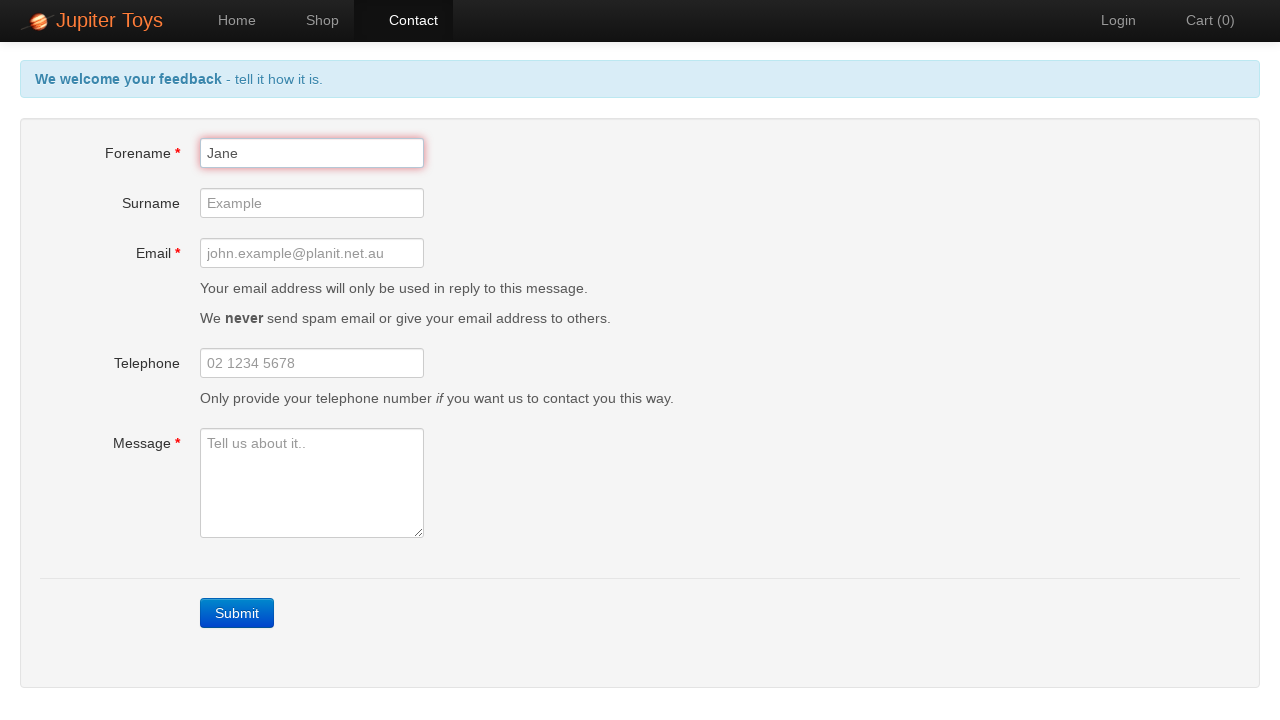

Filled email field with 'jane.doe@example.com' on #email
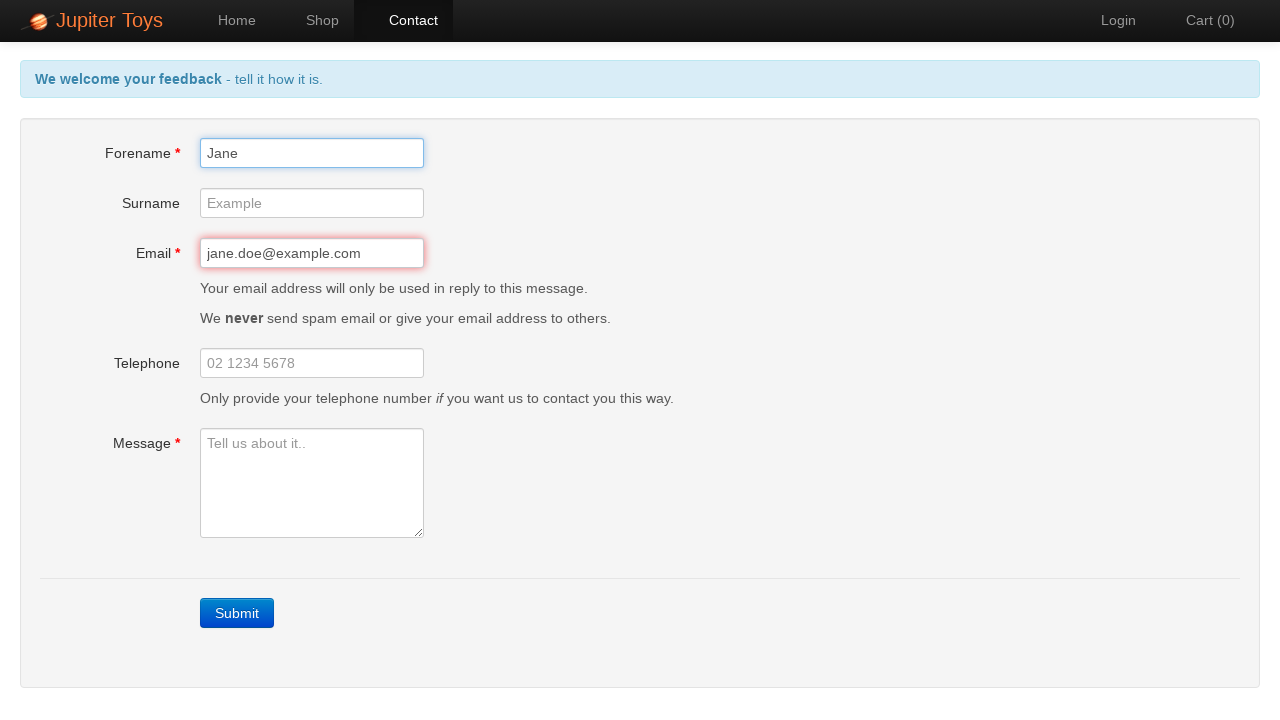

Filled message field with test inquiry text on #message
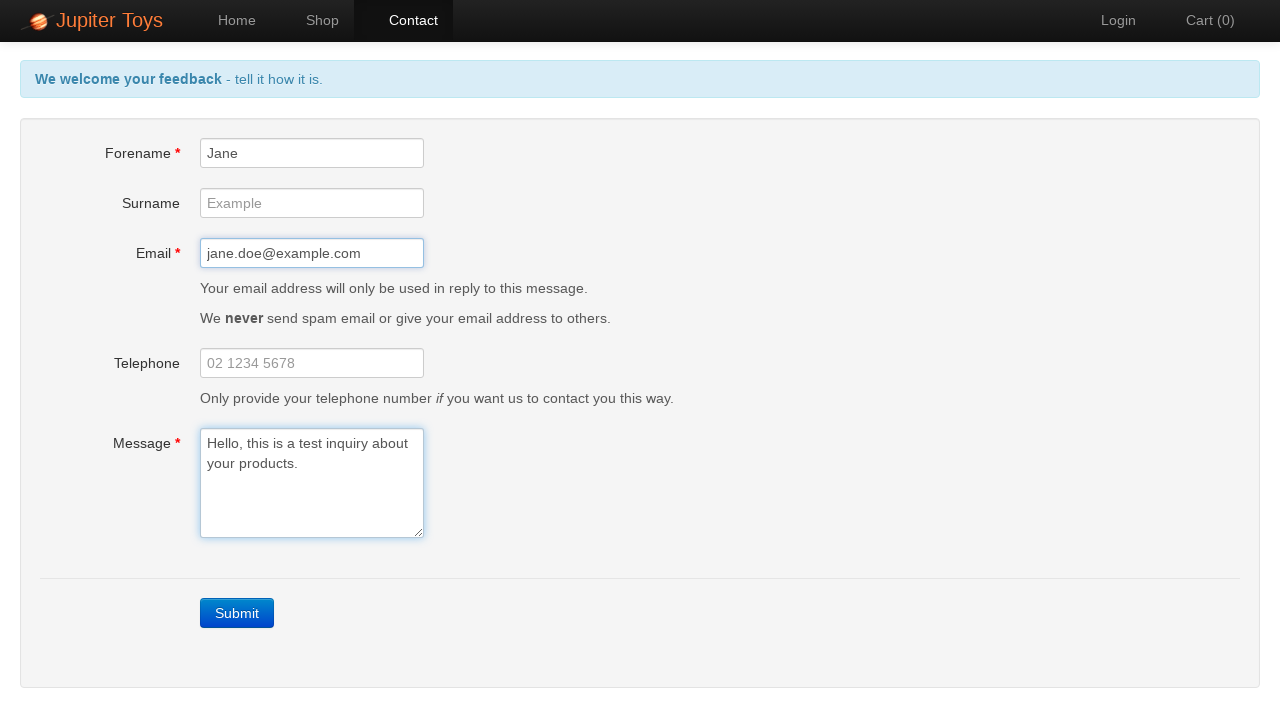

Clicked submit button to send contact form at (237, 613) on a.btn-contact
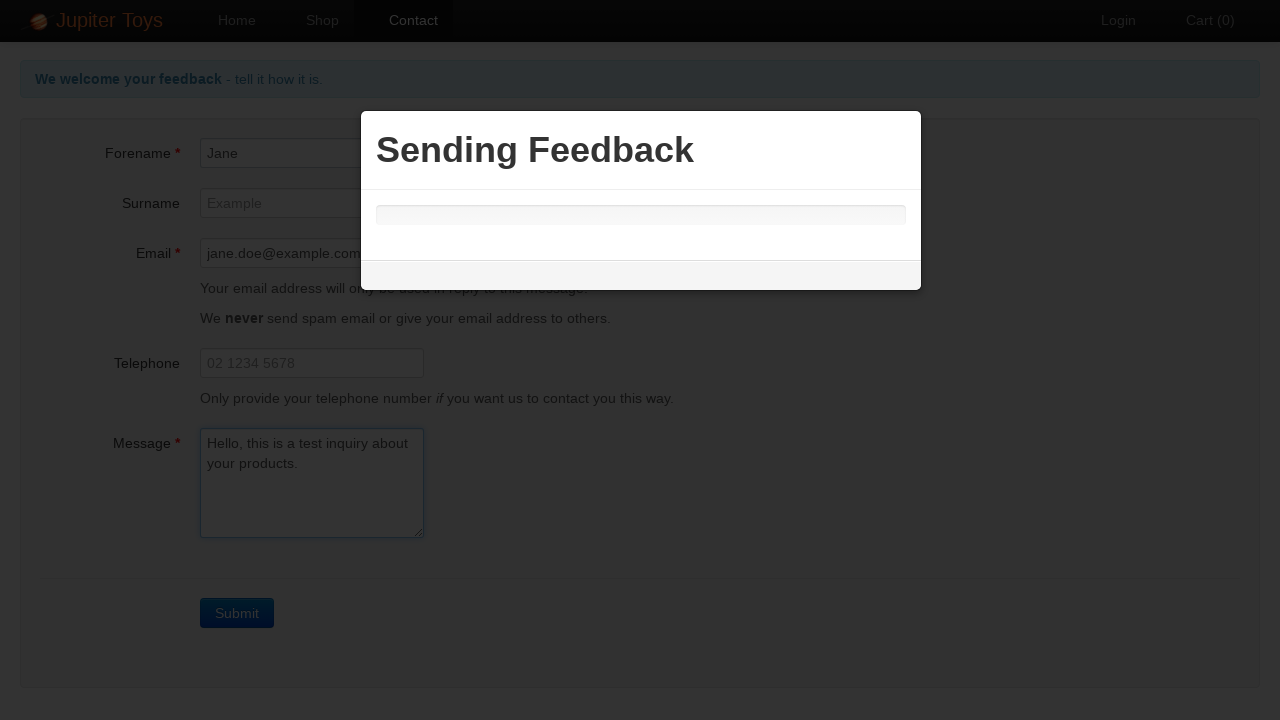

Success message appeared confirming form submission
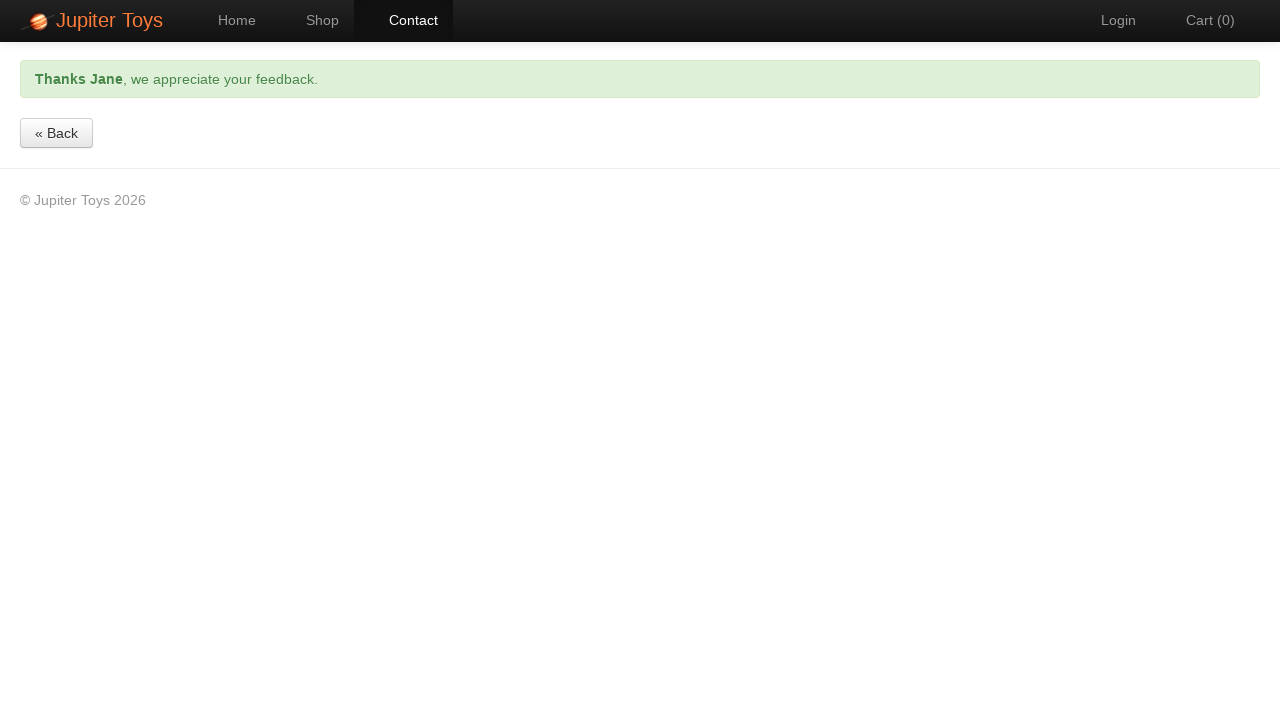

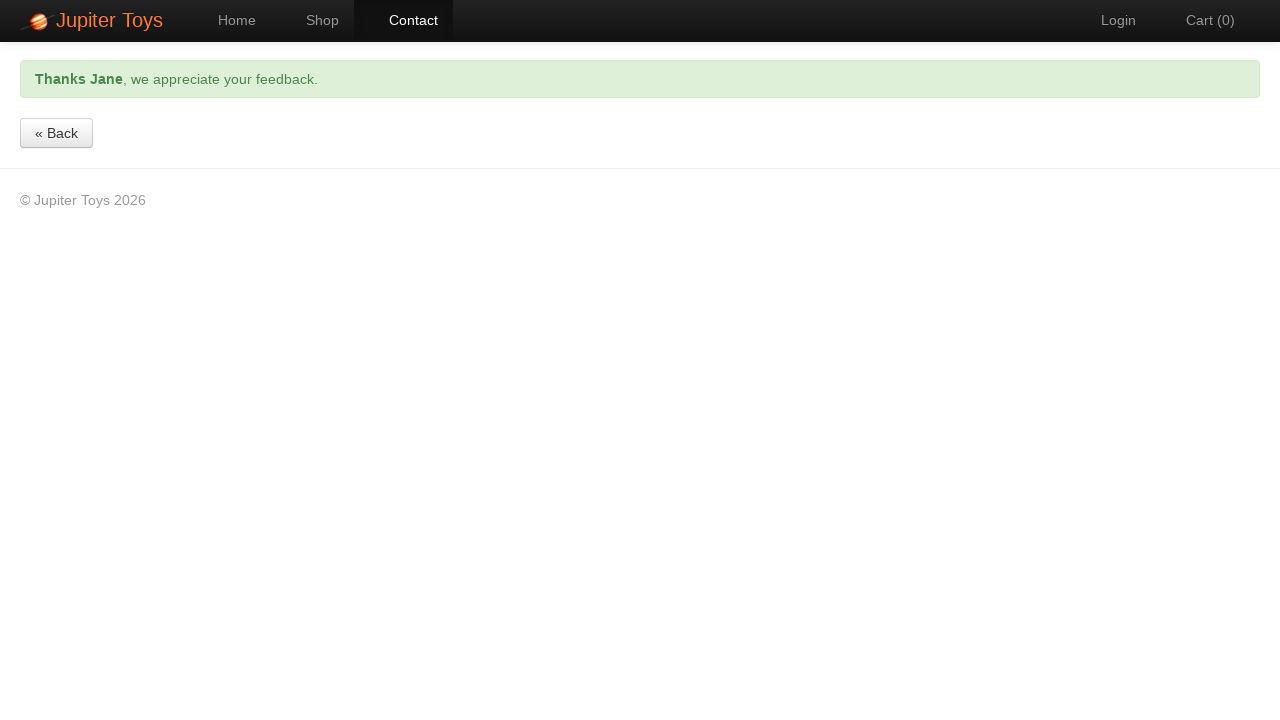